Verifies that the header logo is displayed on the Pure app homepage

Starting URL: https://pure.app/

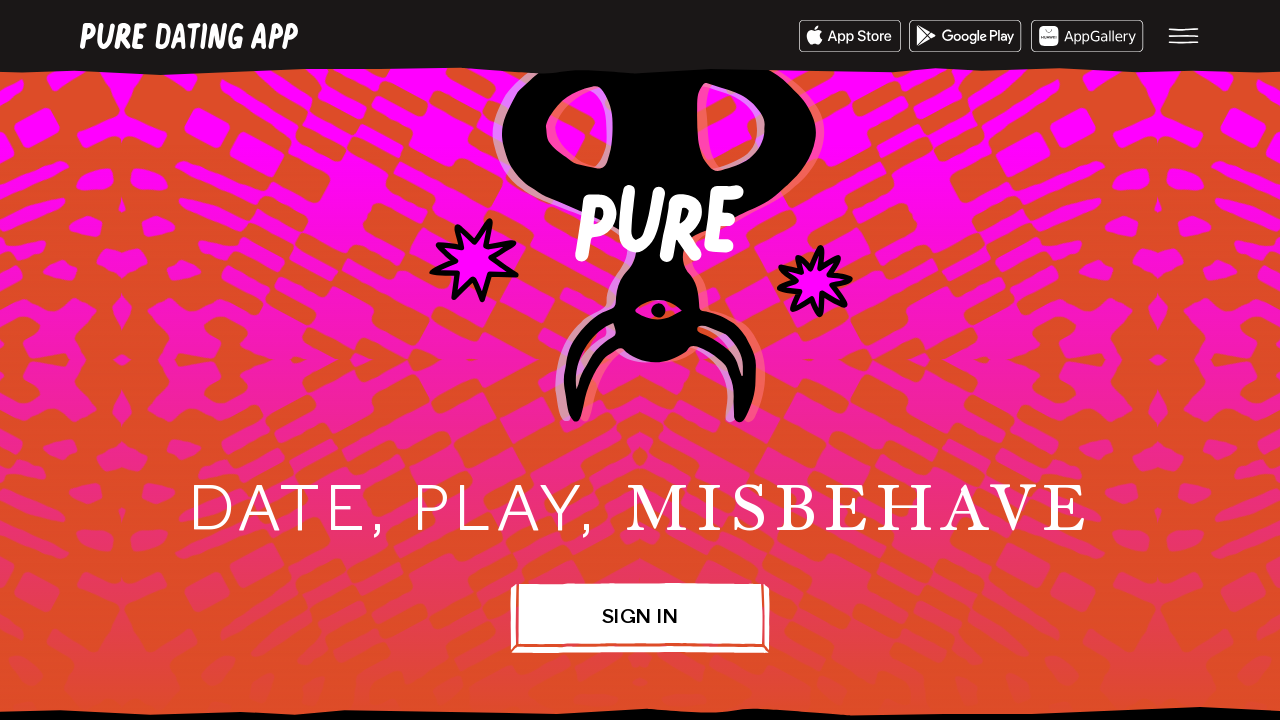

Header logo element became visible
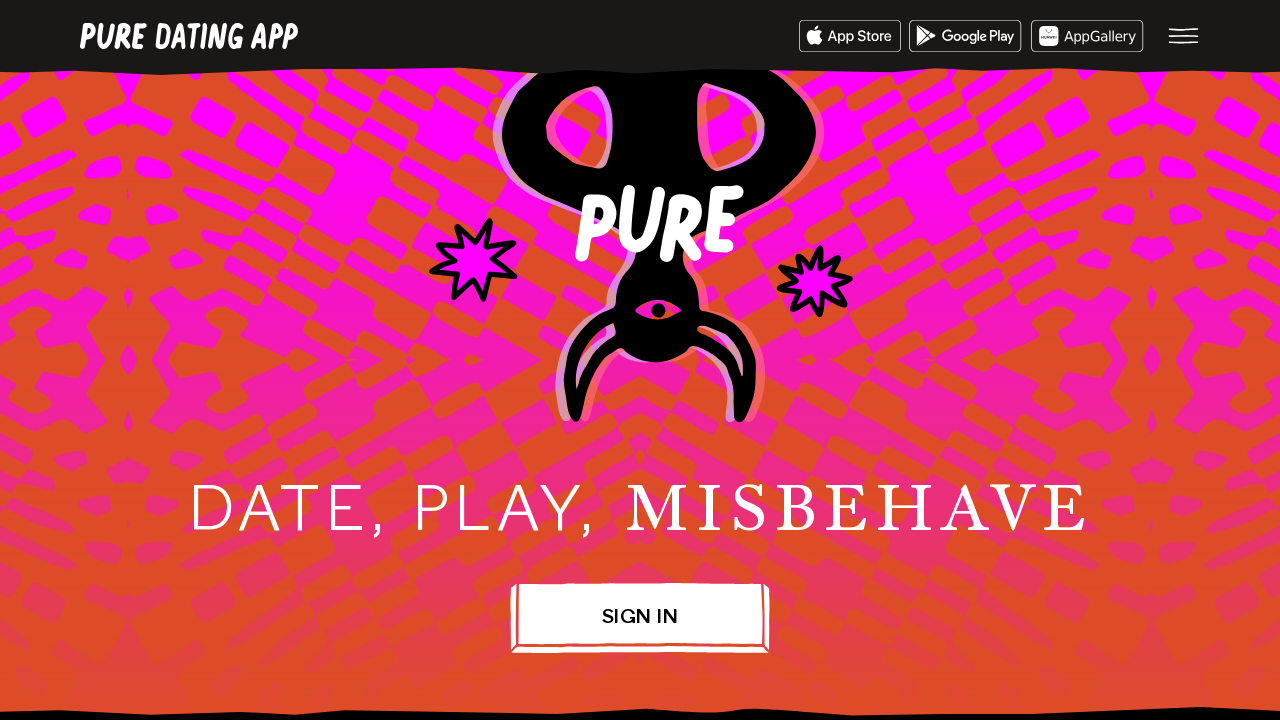

Verified header logo is displayed on Pure app homepage
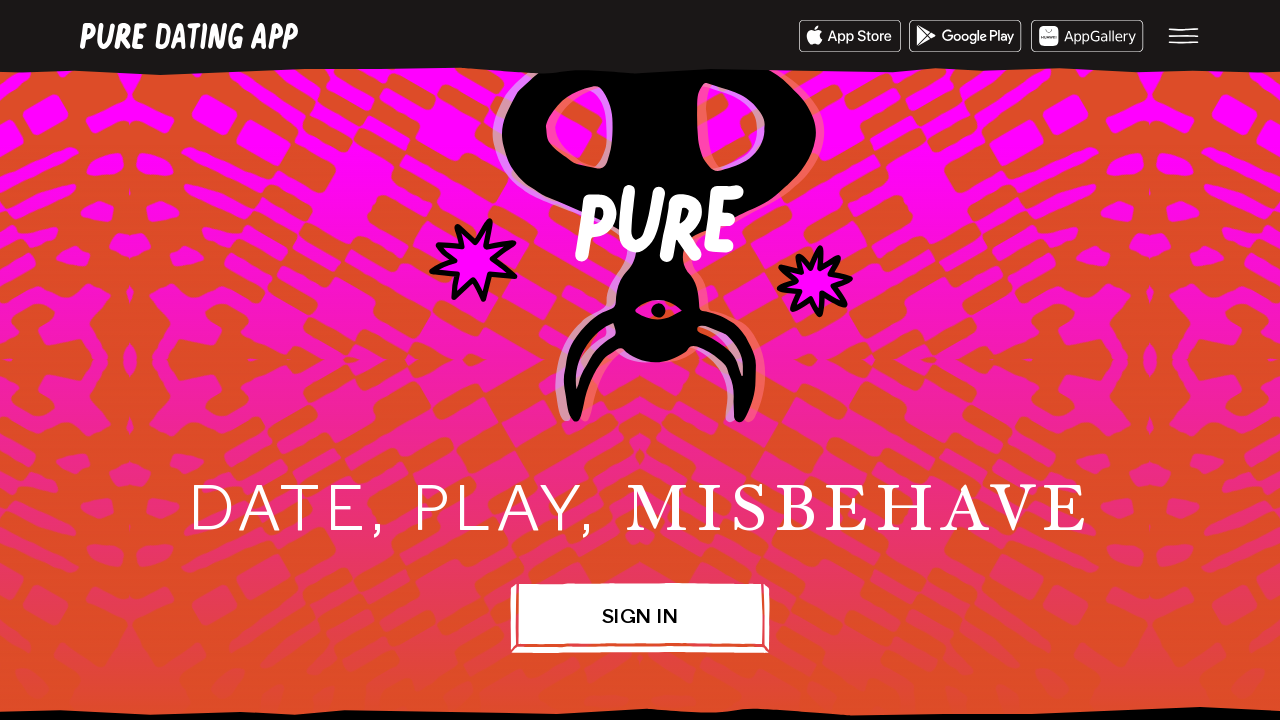

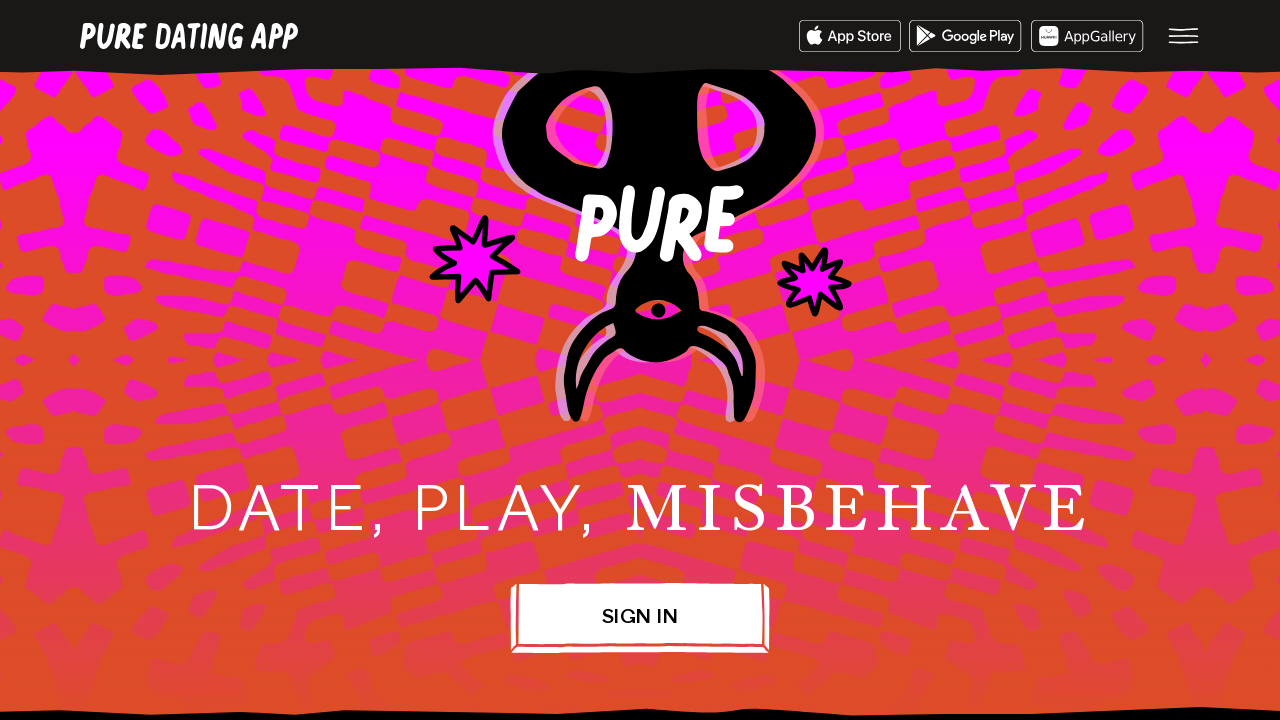